Tests mouse hover functionality by moving the cursor over a hoverable element and verifying the hover status changes

Starting URL: https://www.selenium.dev/selenium/web/mouse_interaction.html

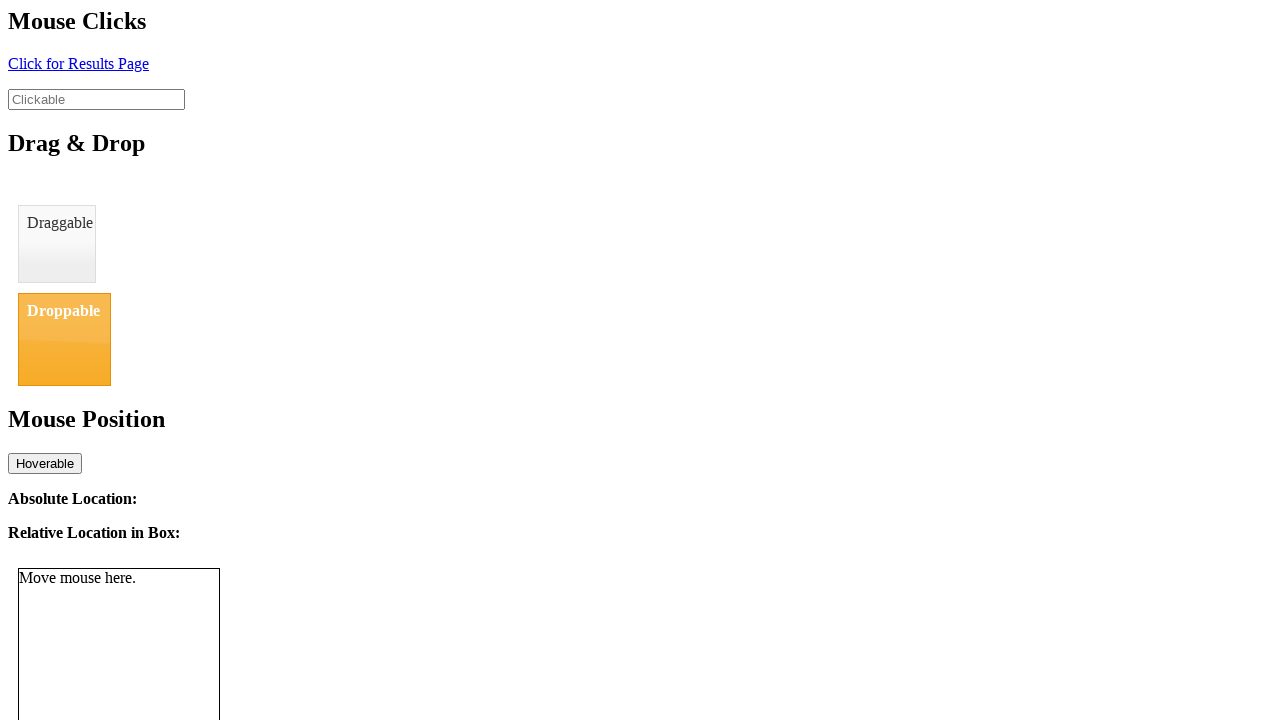

Located the hoverable element with id 'hover'
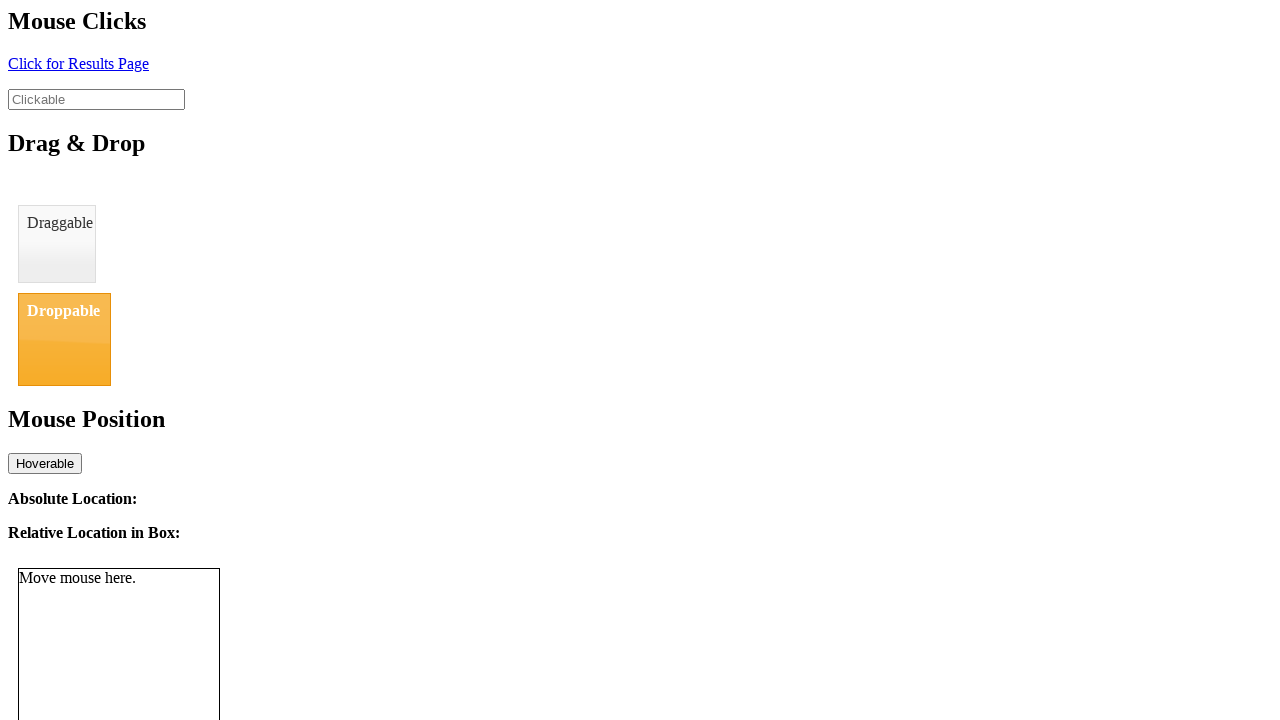

Moved mouse to hover over the element at (45, 463) on #hover
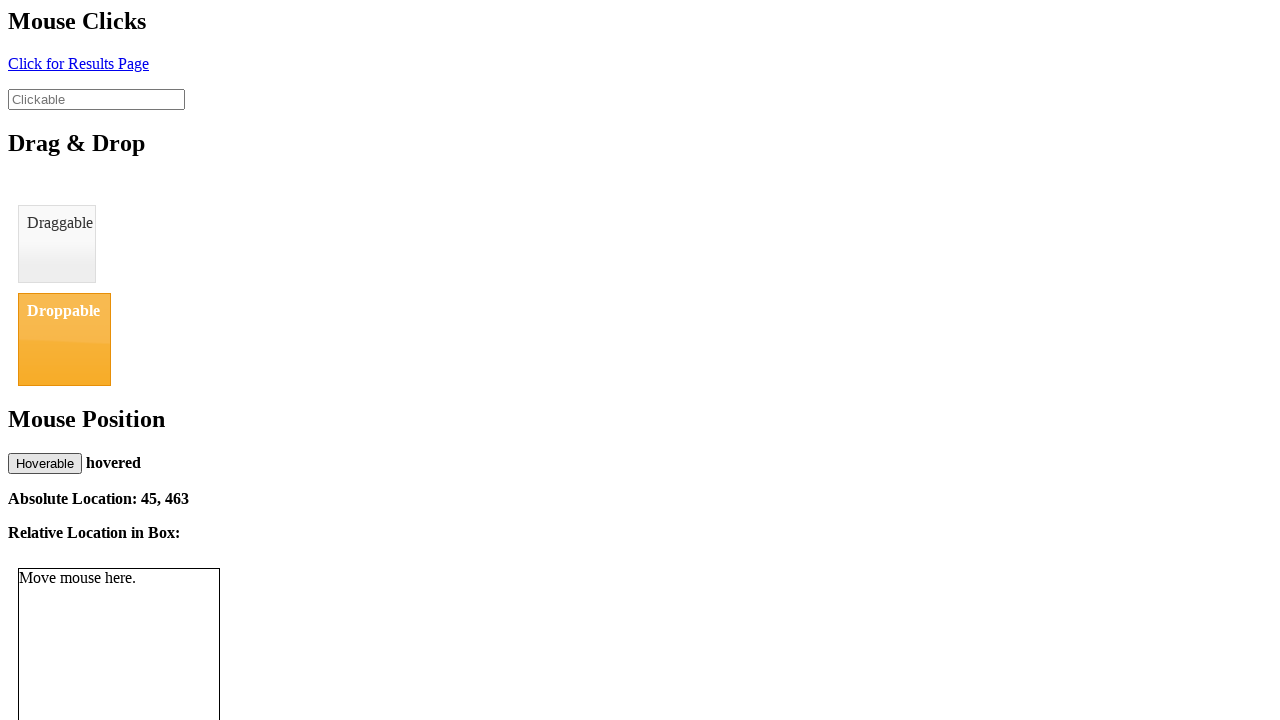

Hover status element appeared
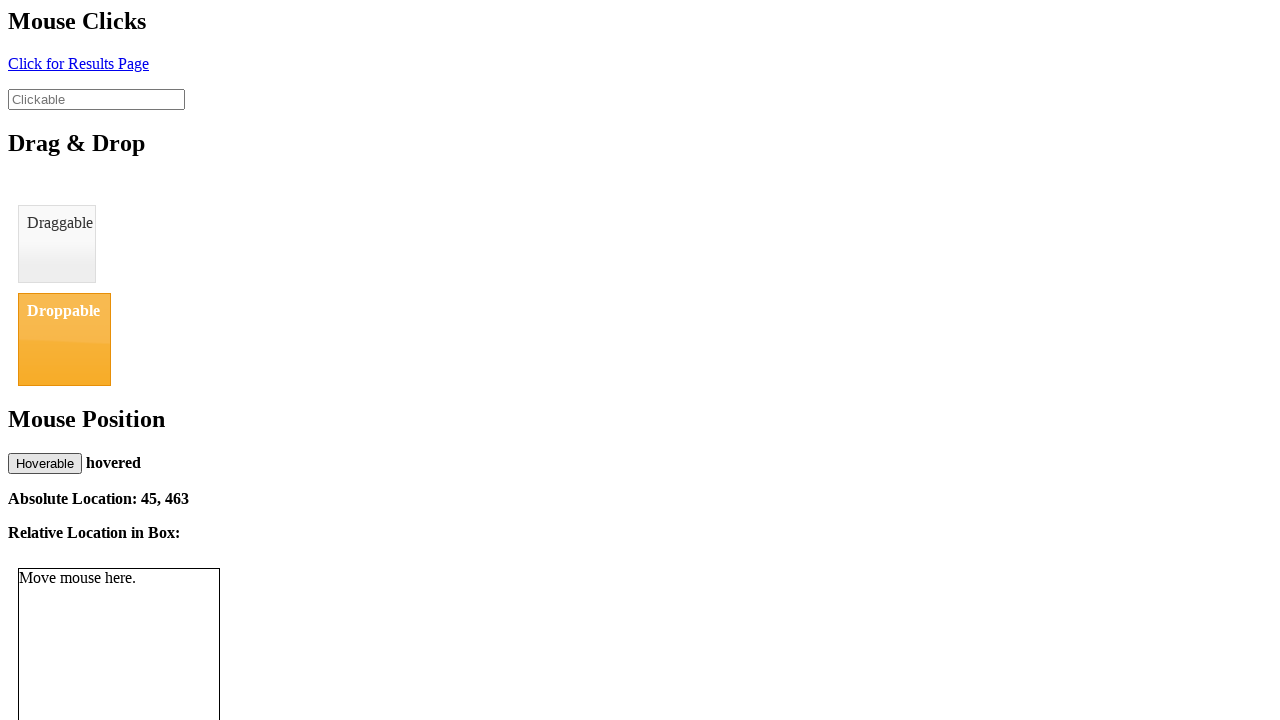

Retrieved hover status text: 'hovered'
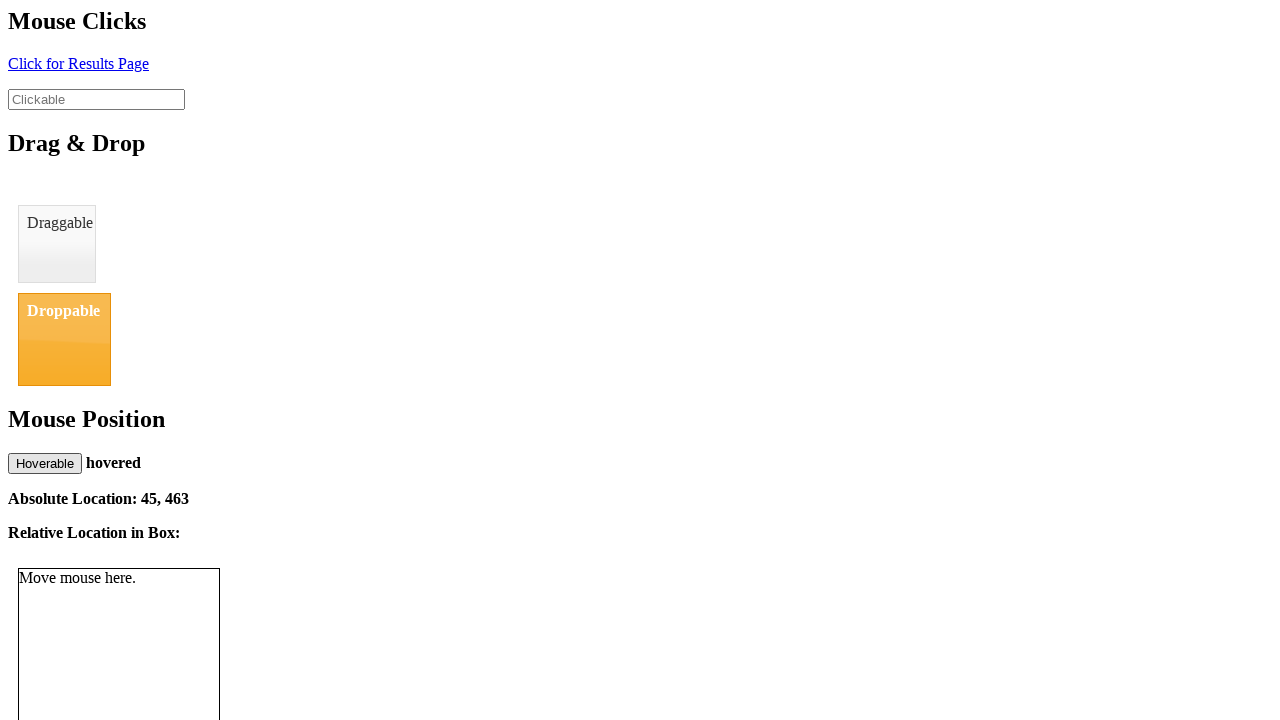

Verified hover status is 'hovered'
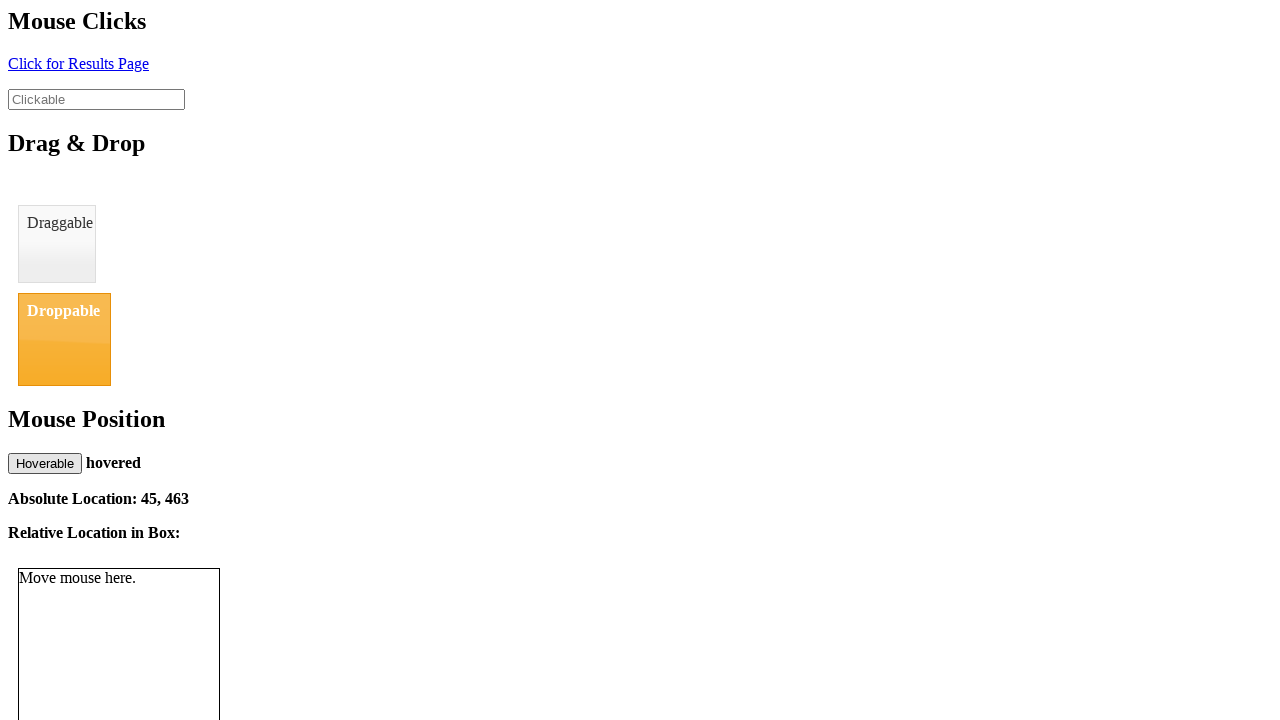

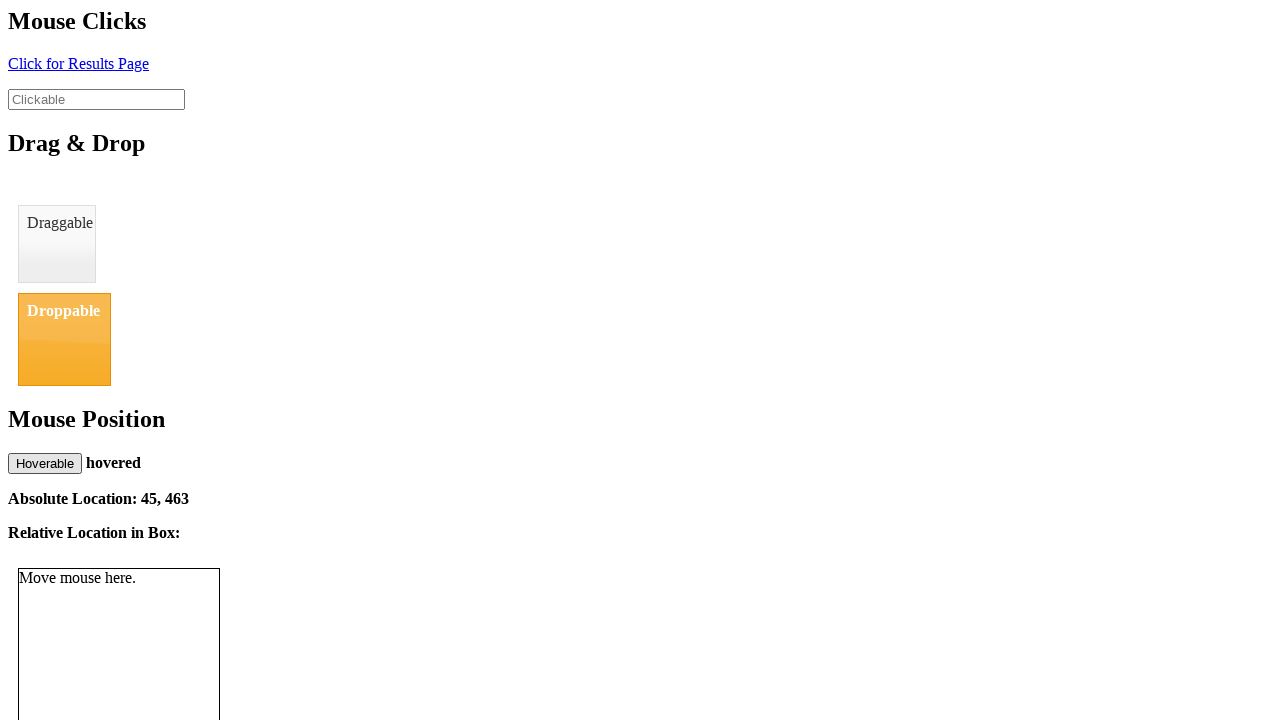